Tests radio button functionality on a practice website by checking if a browser radio button is selected and clicking it if not

Starting URL: https://leafground.com/radio.xhtml

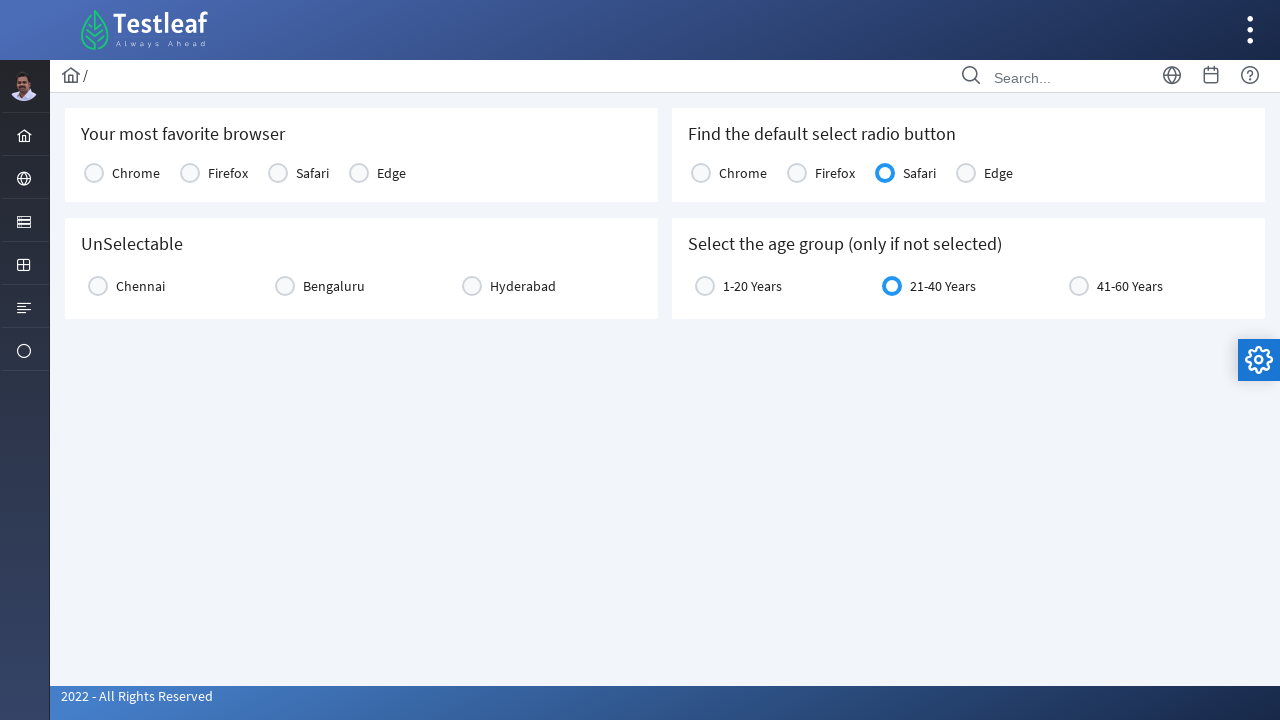

Located the Chrome browser radio button (9th radio button)
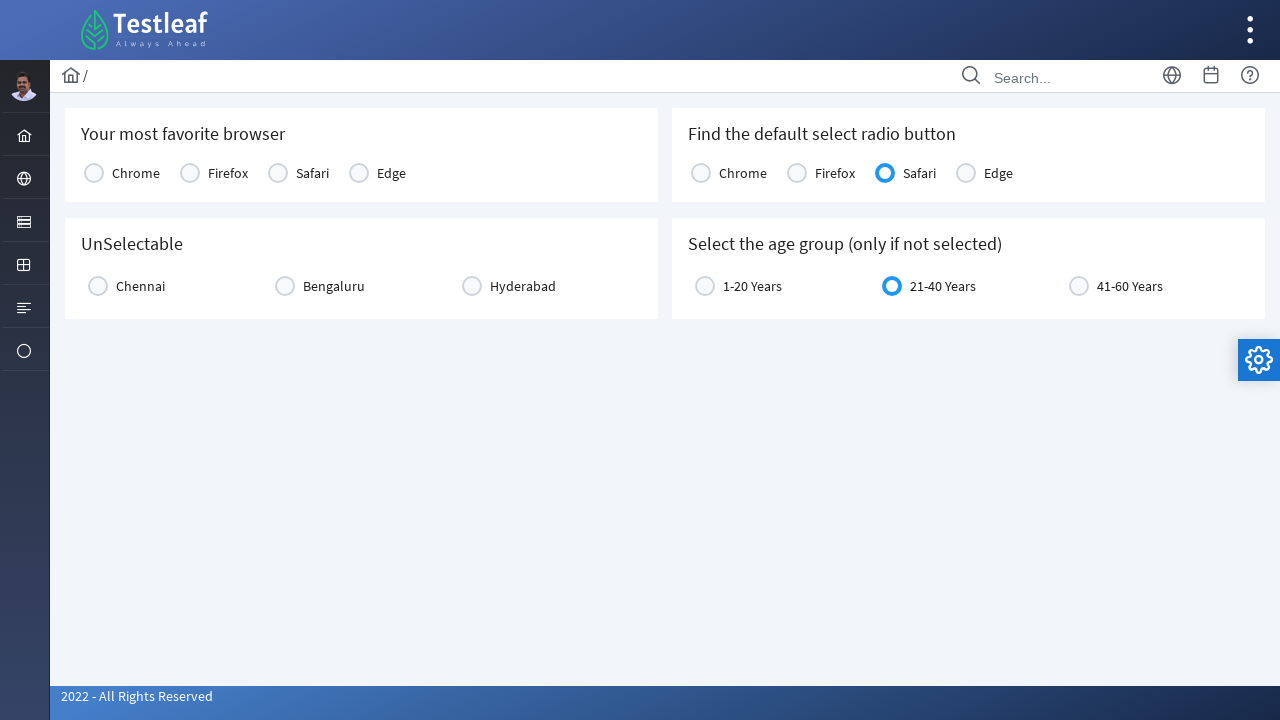

Waited for the Chrome browser radio button to be visible
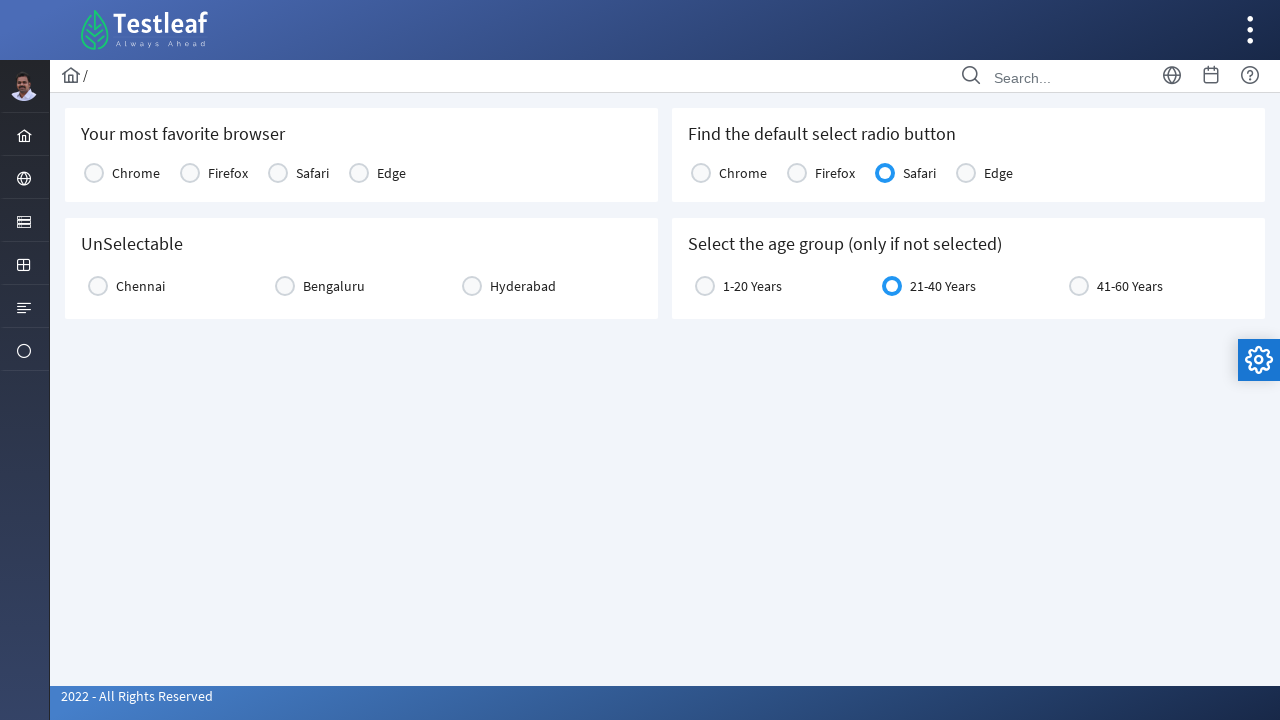

Clicked the Chrome browser radio button to select it at (94, 173) on (//span[@class='ui-radiobutton-icon ui-icon ui-icon-blank ui-c'])[9]
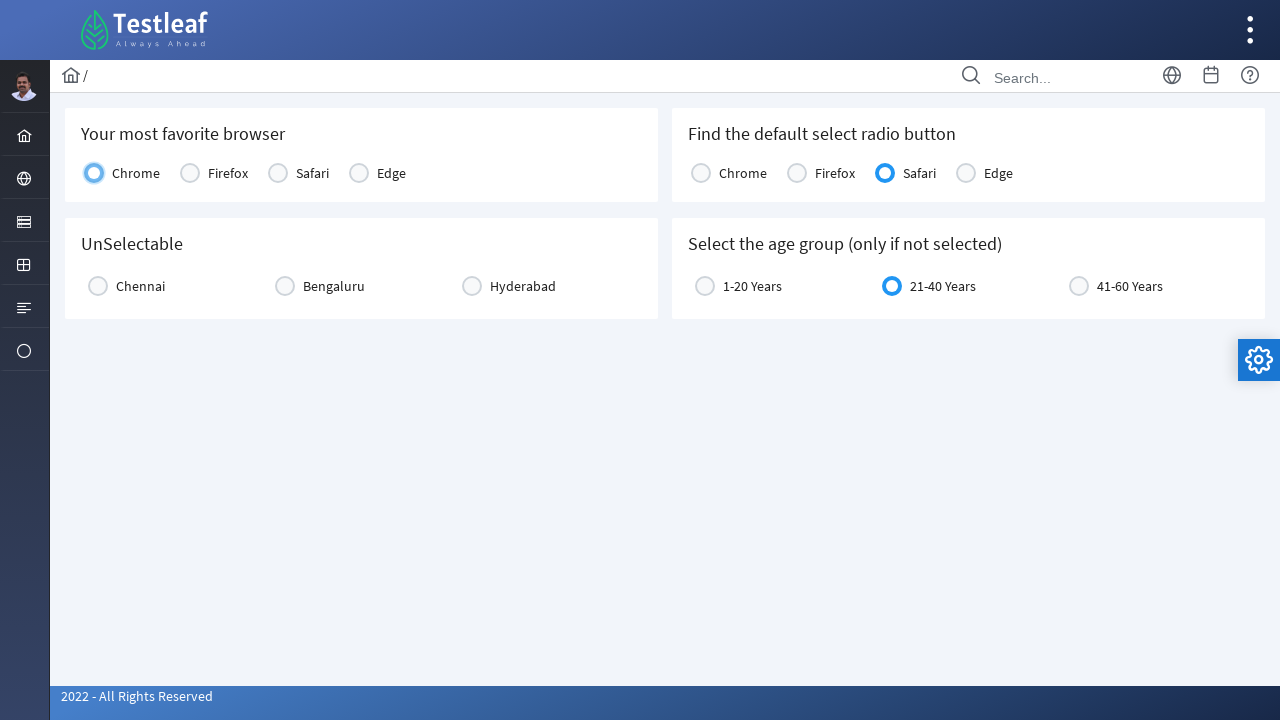

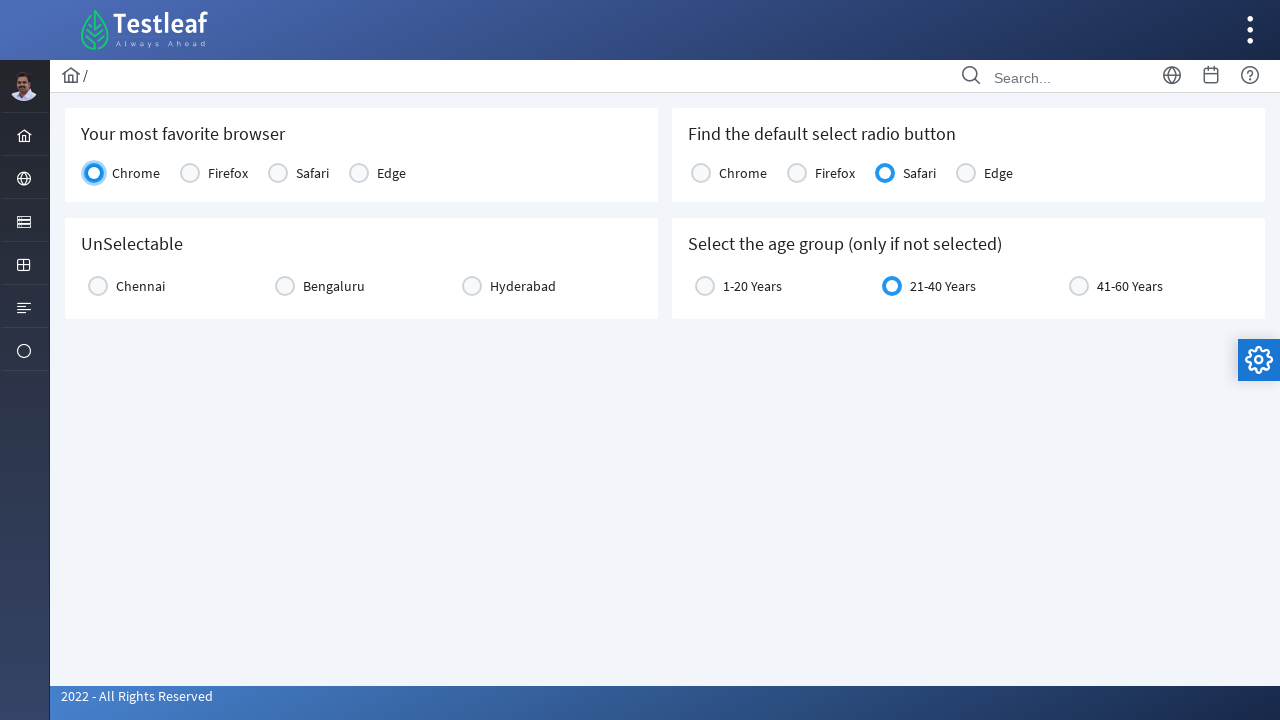